Navigates to Flipkart homepage and waits for the page to load

Starting URL: https://www.flipkart.com/

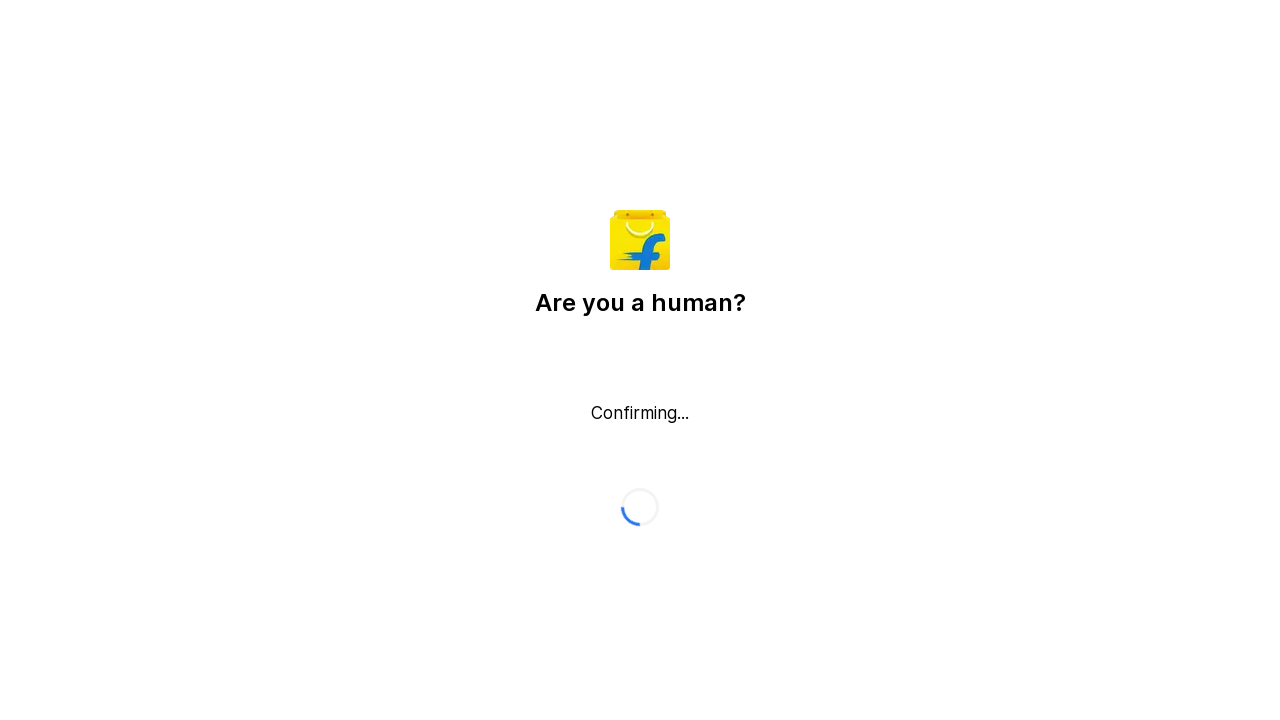

Flipkart homepage loaded and network idle state reached
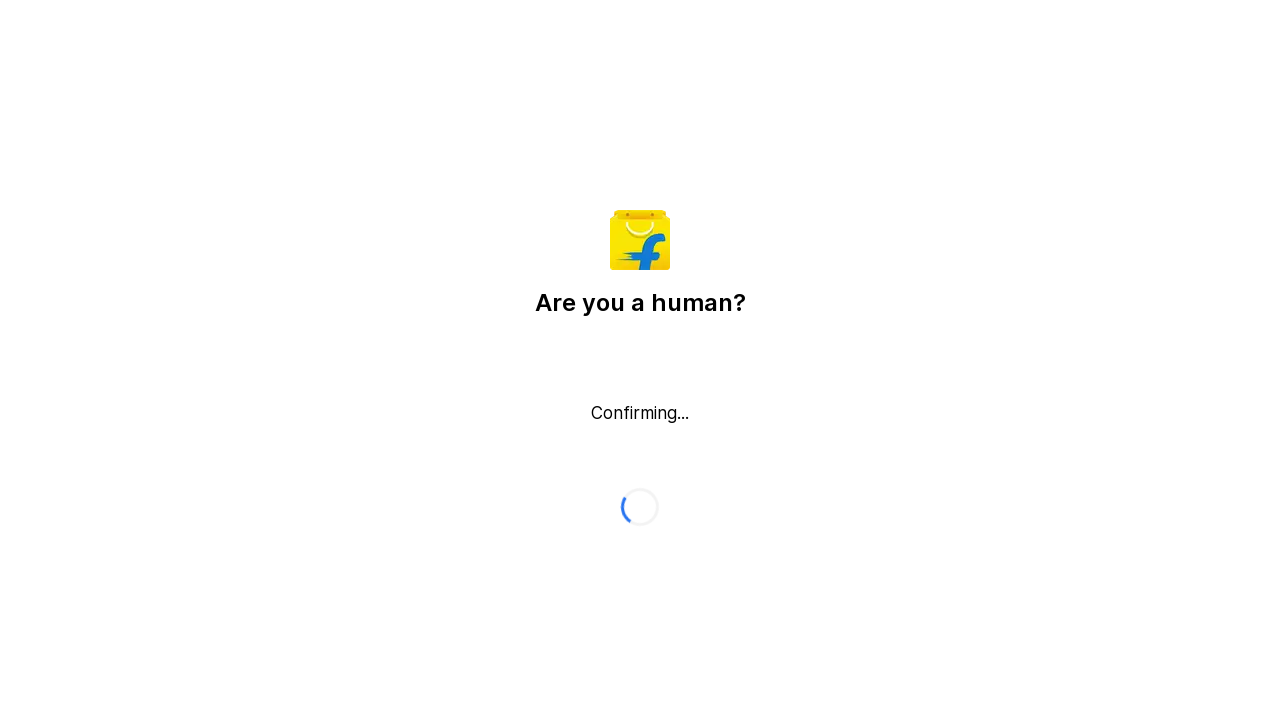

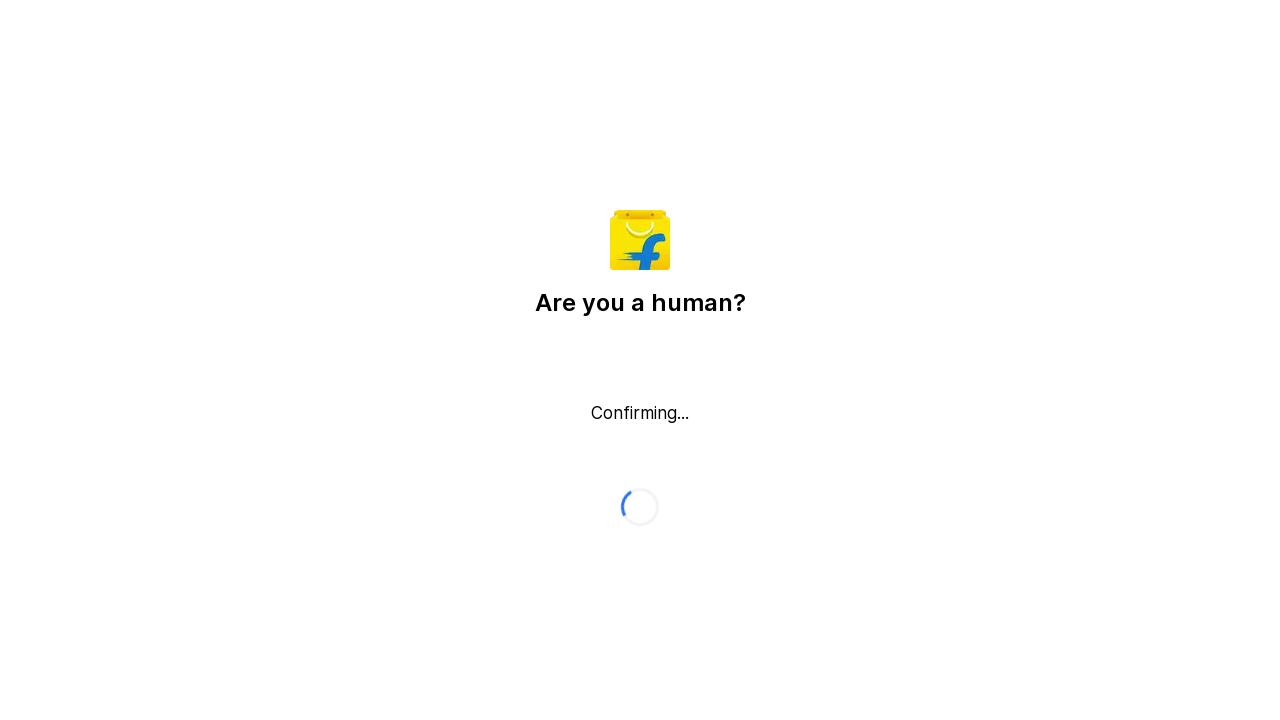